Tests that the Clear completed button displays correct text when items are completed

Starting URL: https://demo.playwright.dev/todomvc

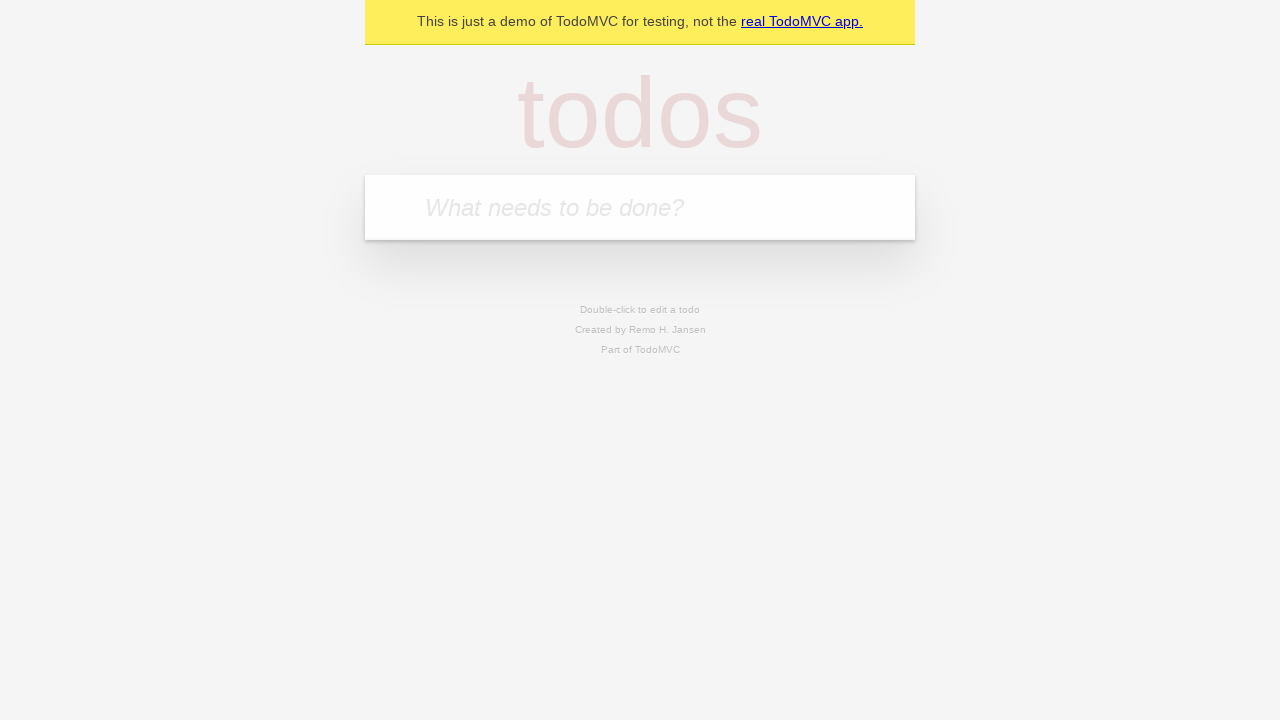

Located the 'What needs to be done?' input field
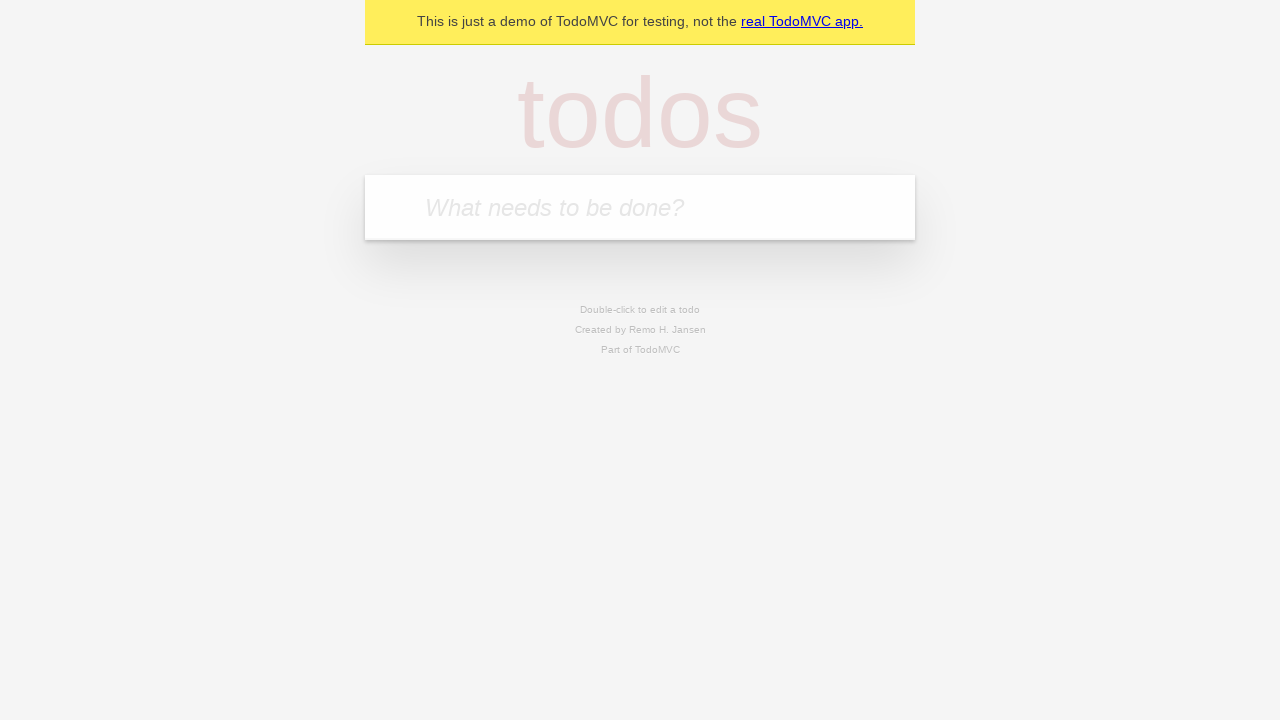

Filled todo input with 'watch monty python' on internal:attr=[placeholder="What needs to be done?"i]
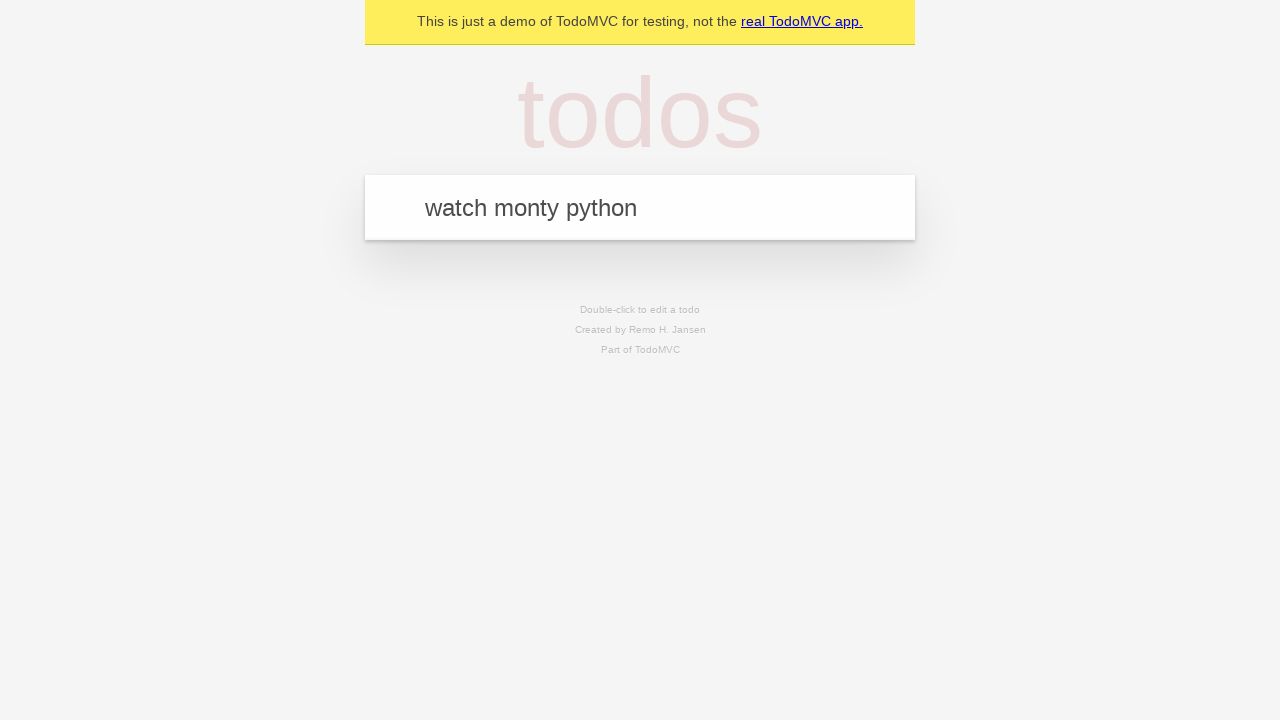

Pressed Enter to create todo 'watch monty python' on internal:attr=[placeholder="What needs to be done?"i]
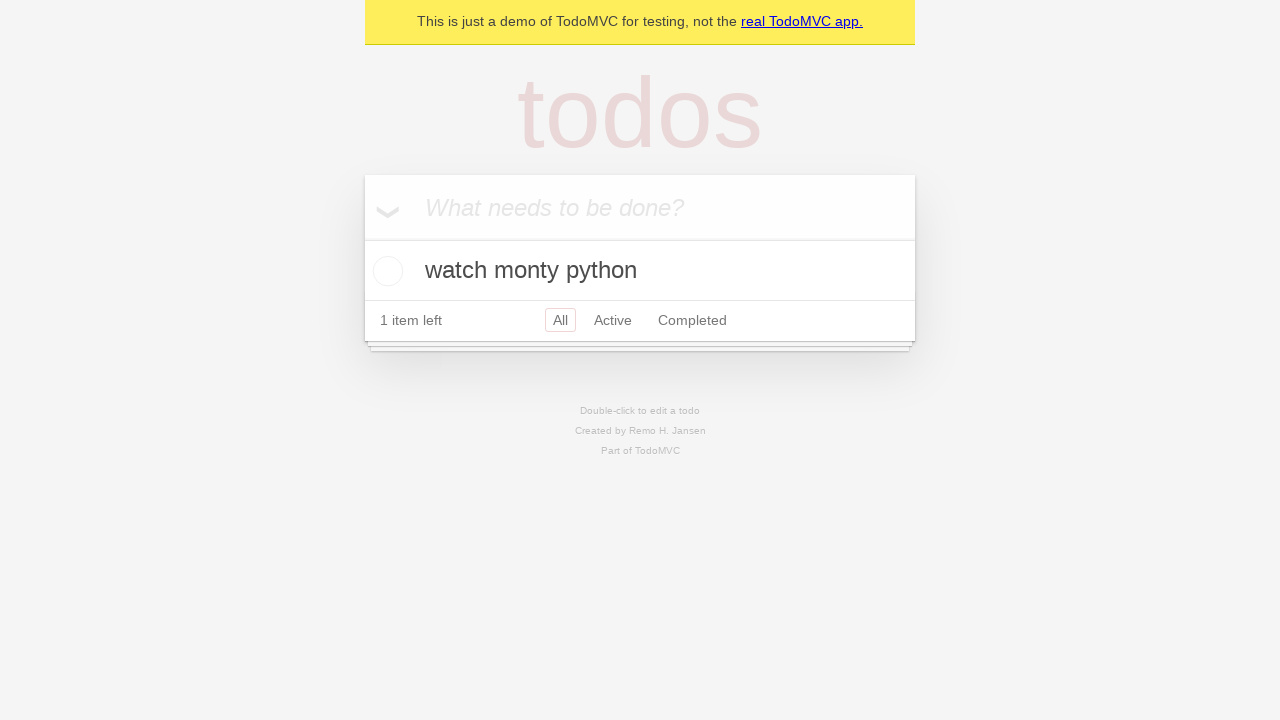

Filled todo input with 'feed the cat' on internal:attr=[placeholder="What needs to be done?"i]
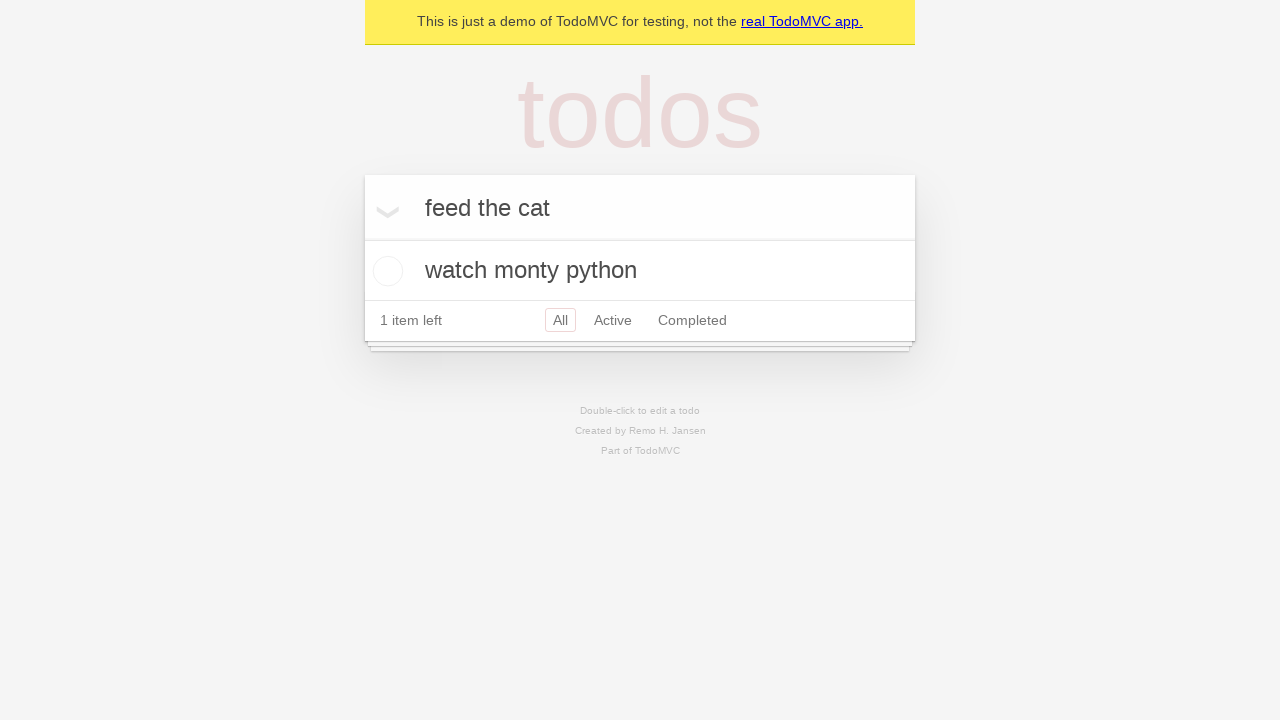

Pressed Enter to create todo 'feed the cat' on internal:attr=[placeholder="What needs to be done?"i]
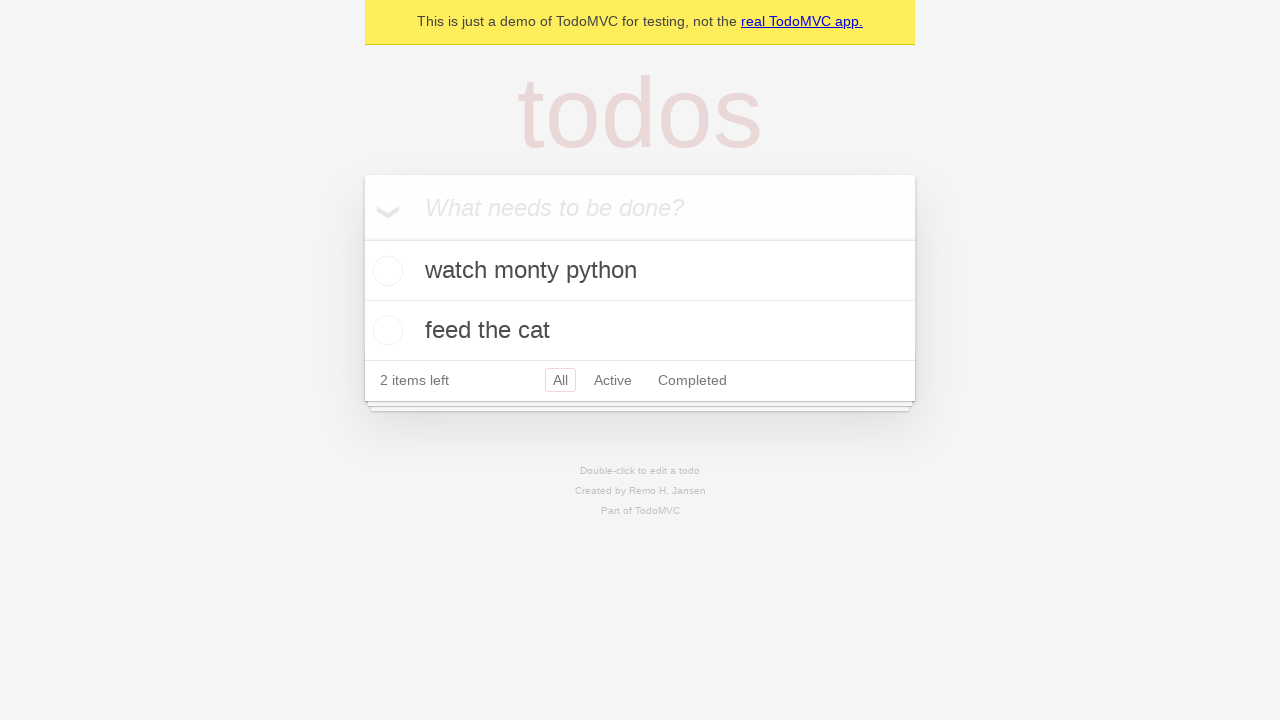

Filled todo input with 'book a doctors appointment' on internal:attr=[placeholder="What needs to be done?"i]
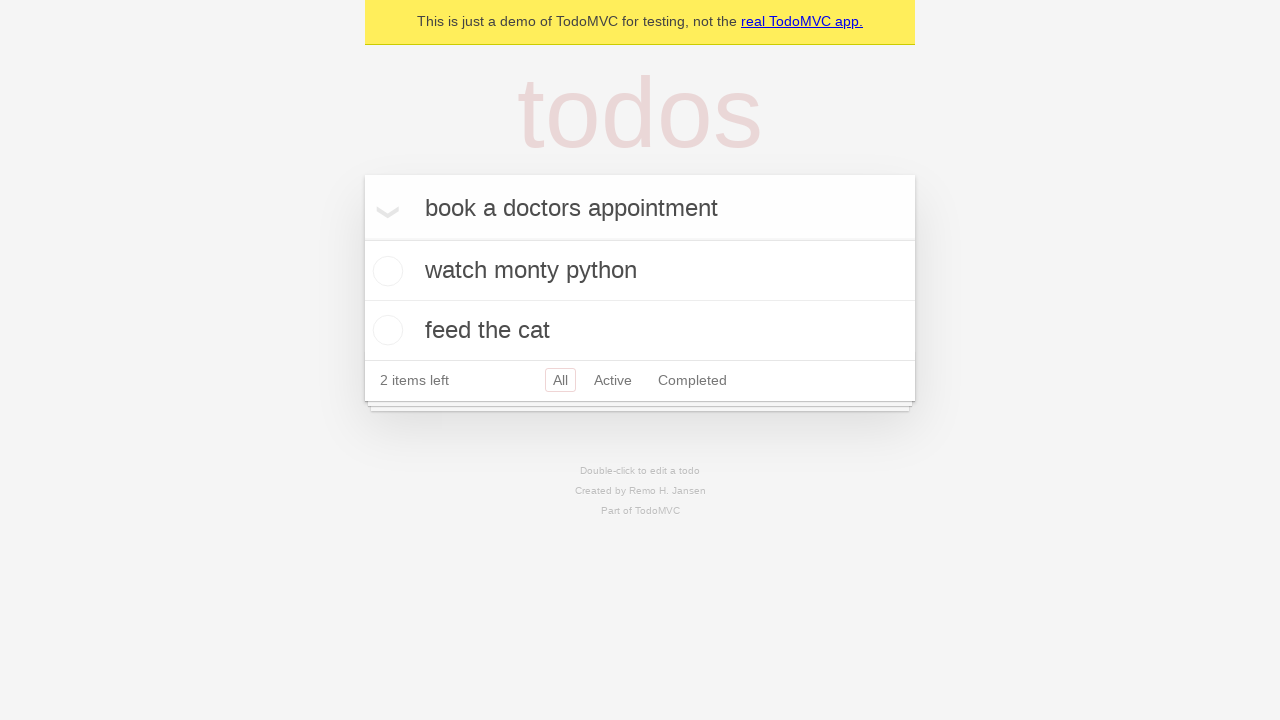

Pressed Enter to create todo 'book a doctors appointment' on internal:attr=[placeholder="What needs to be done?"i]
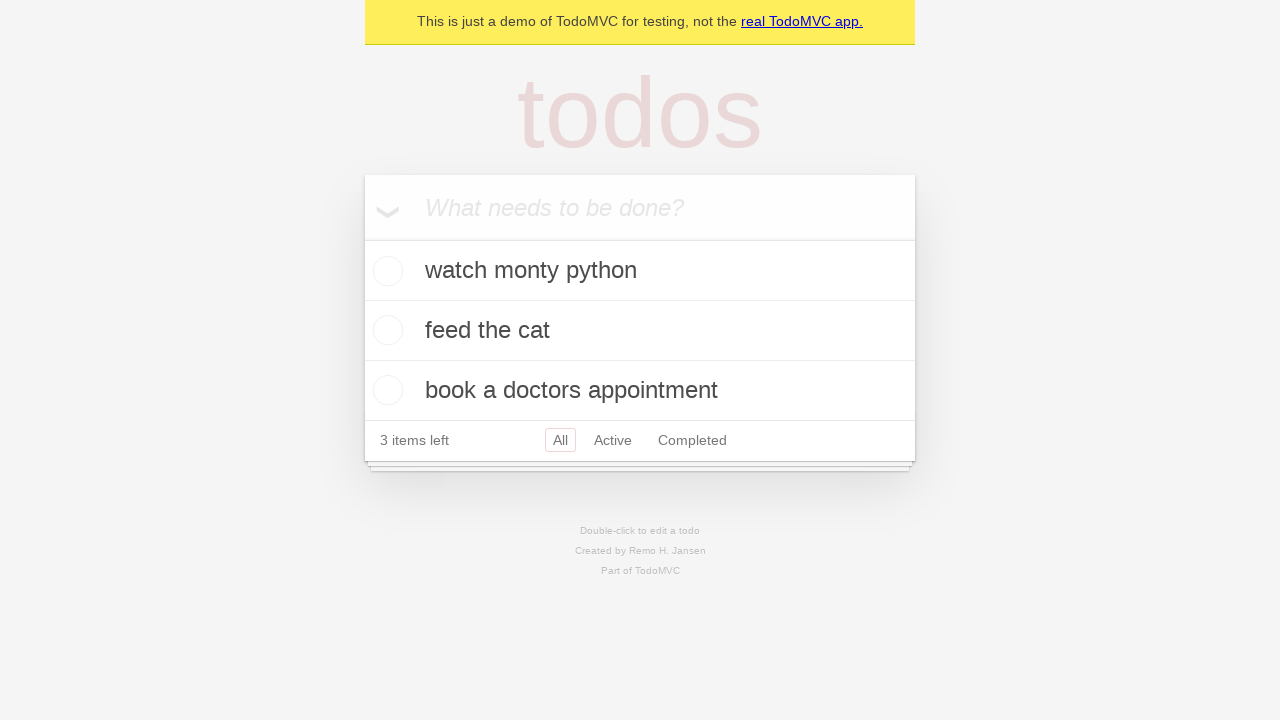

Checked the first todo item as completed at (385, 271) on .todo-list li .toggle >> nth=0
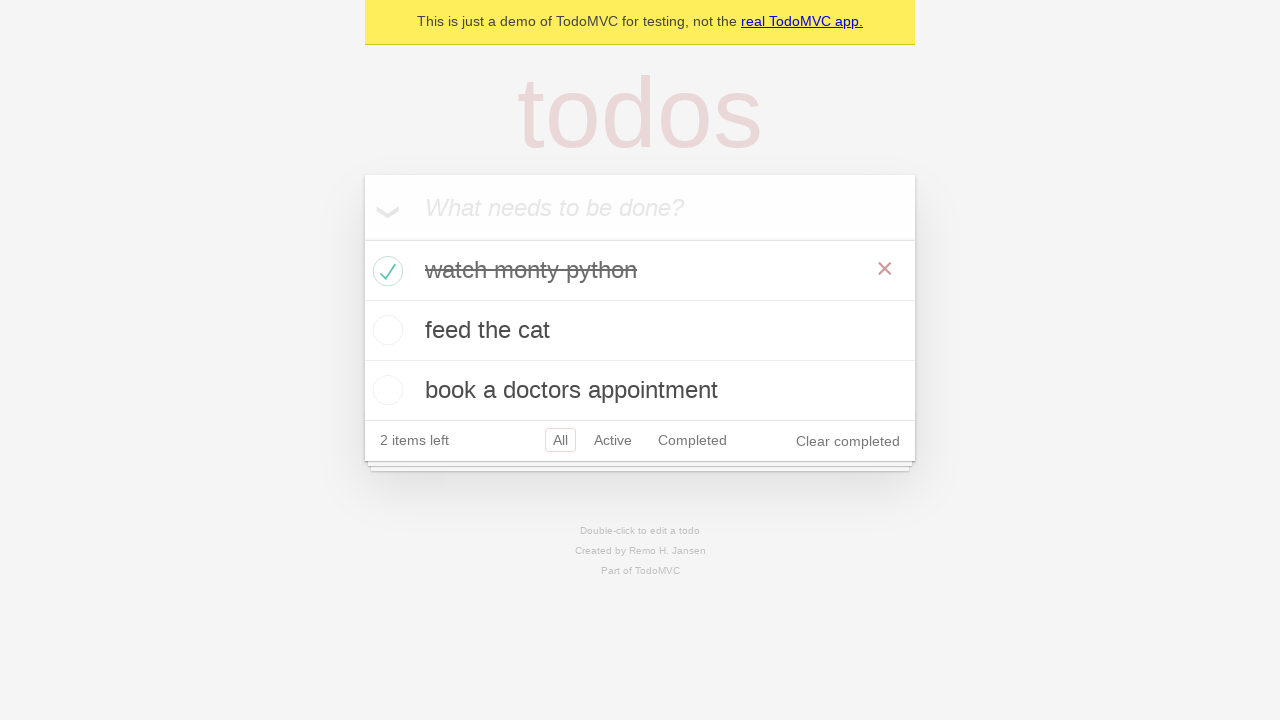

Clear completed button appeared and is visible
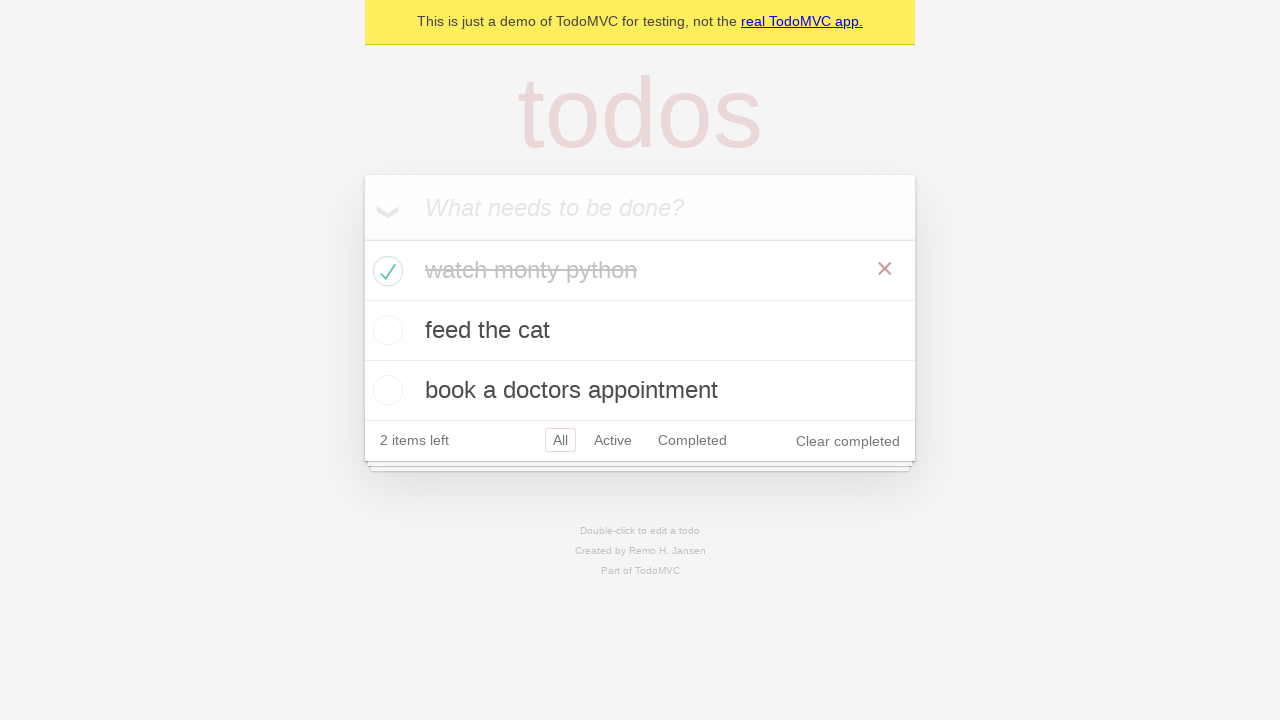

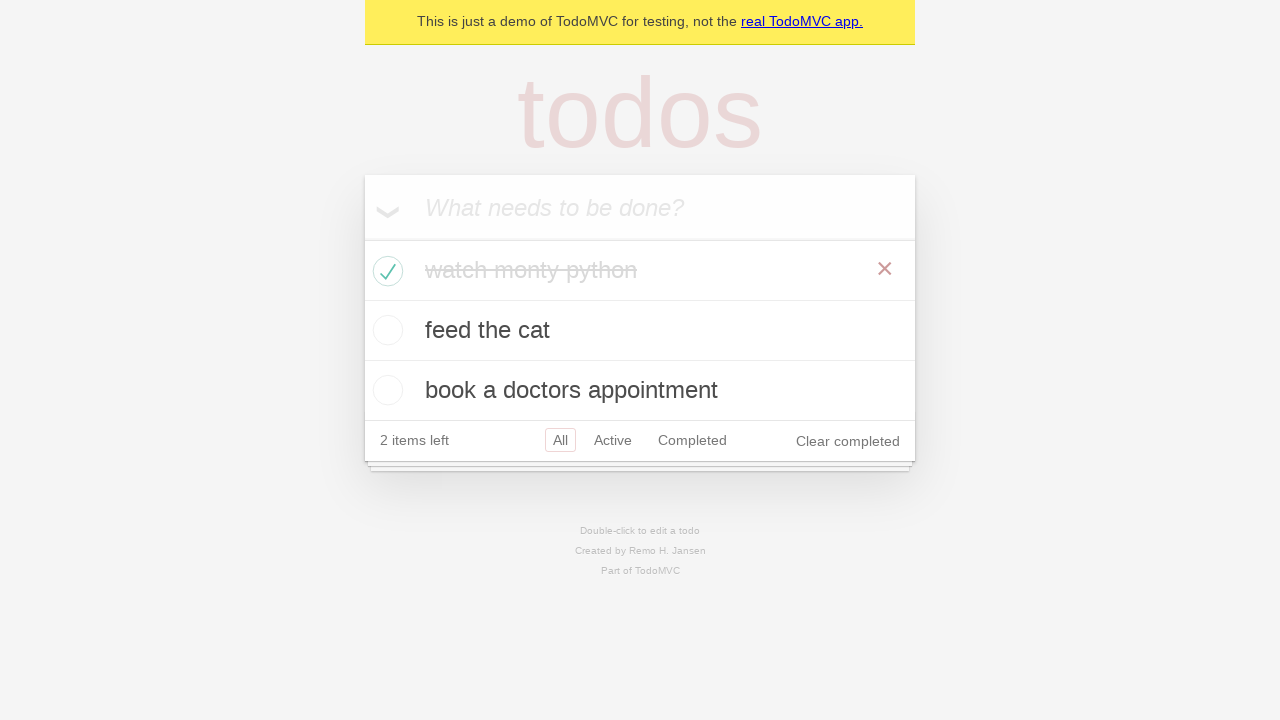